Tests drag and drop functionality on the jQuery UI droppable demo page by dragging a source element onto a target drop zone within an iframe.

Starting URL: https://jqueryui.com/droppable/

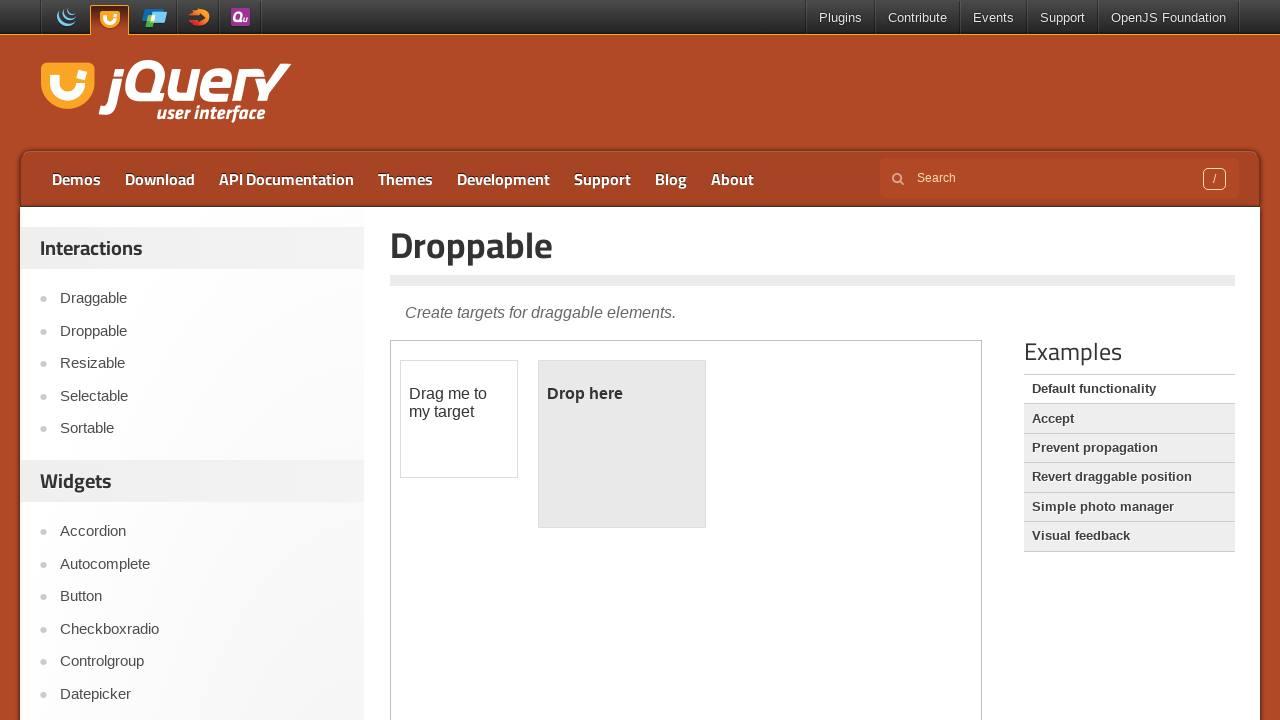

Located the demo iframe on the jQuery UI droppable page
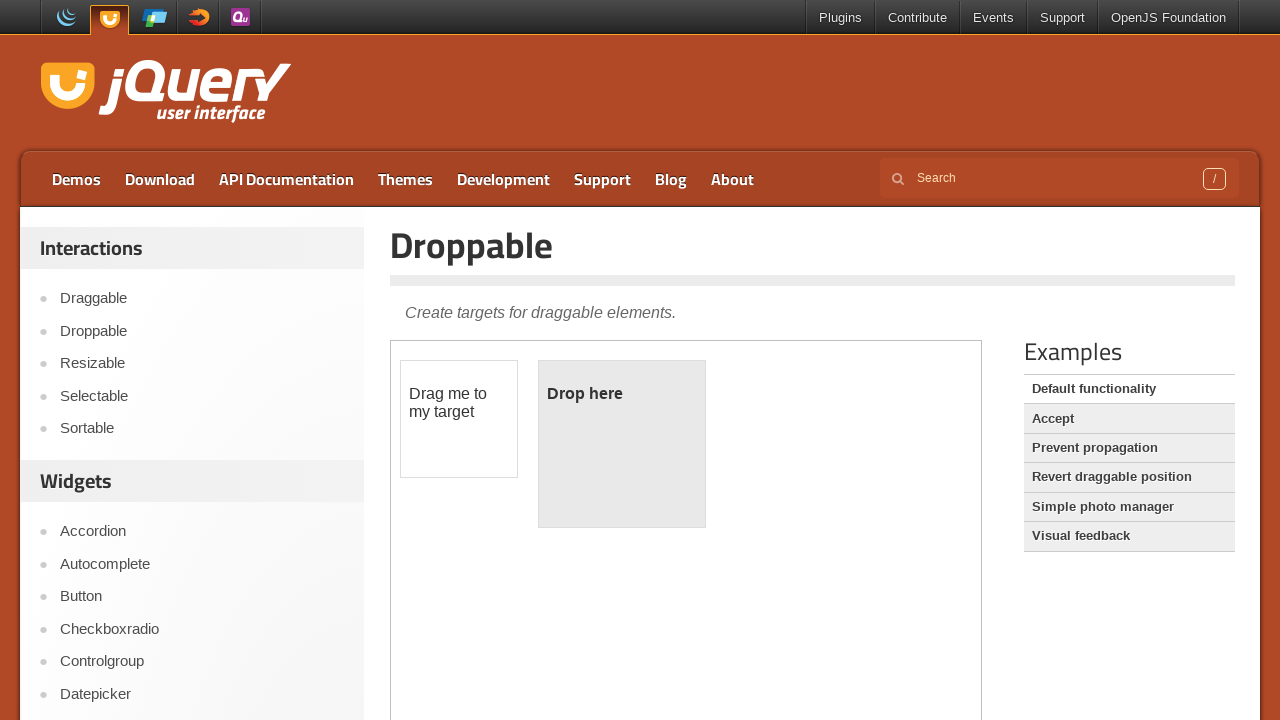

Located the draggable source element within the iframe
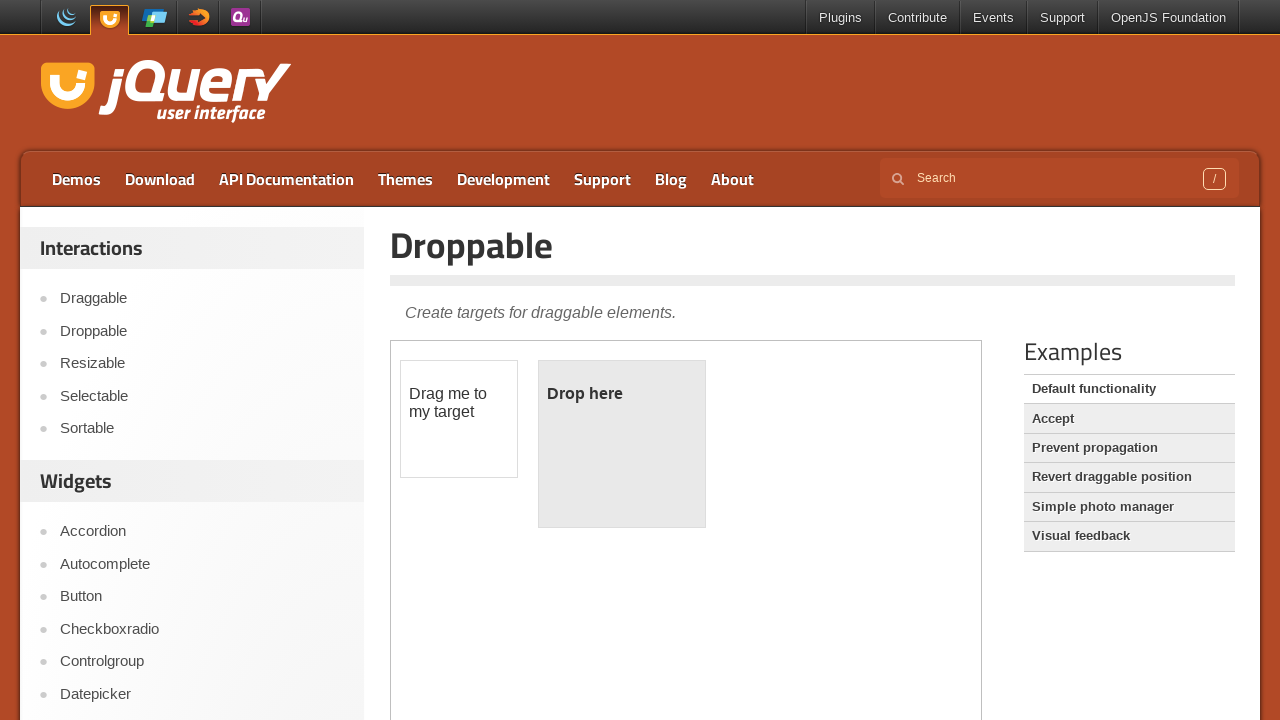

Located the droppable target element within the iframe
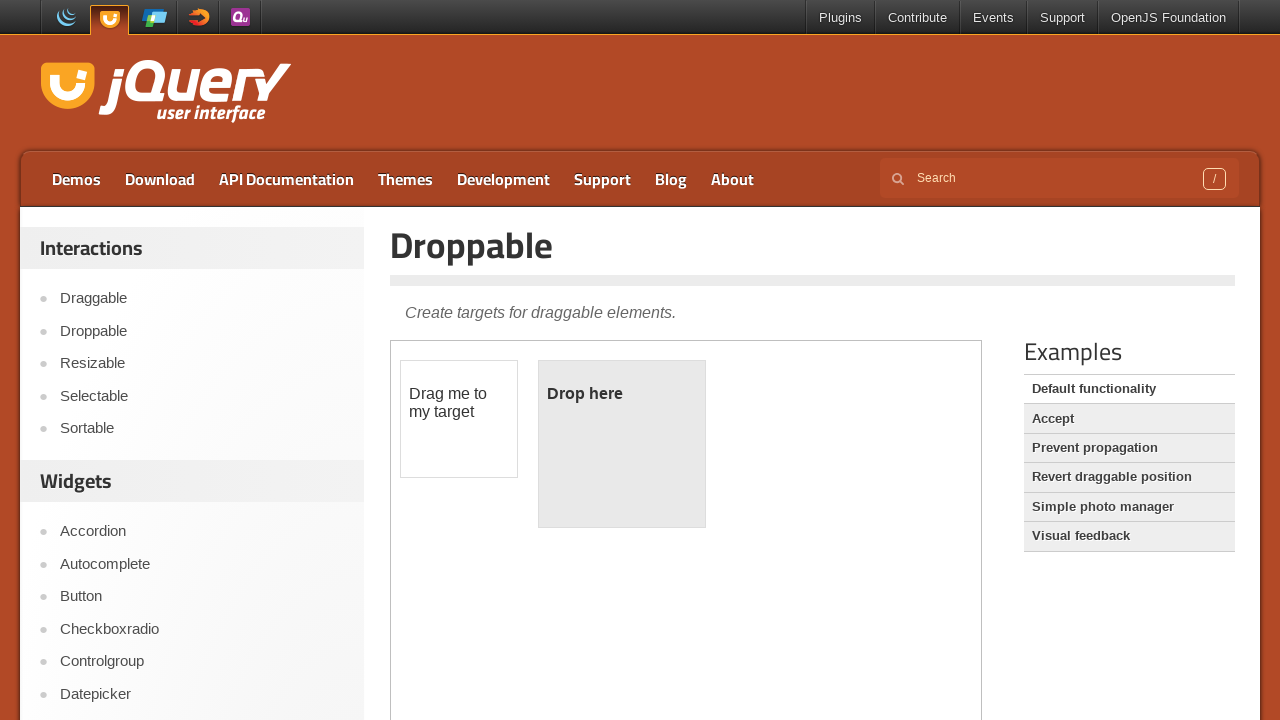

Dragged the source element onto the target drop zone at (622, 444)
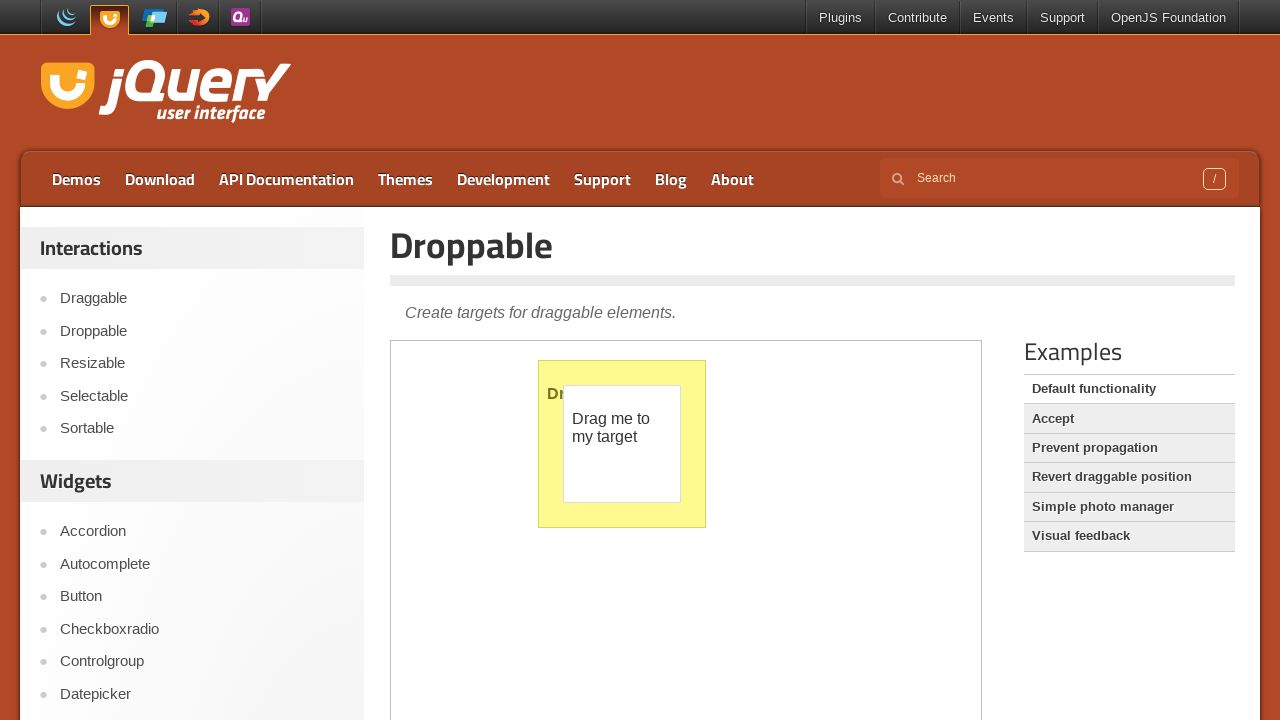

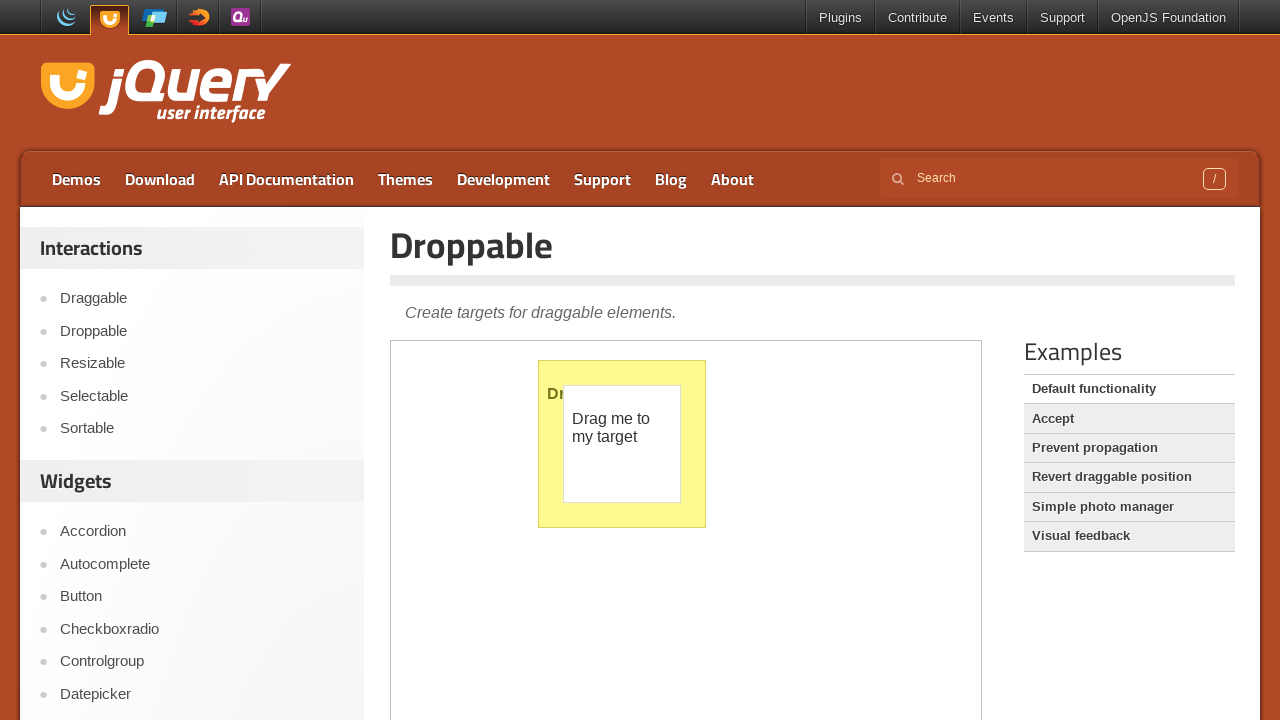